Tests double-click functionality by double-clicking a button that triggers an alert message

Starting URL: https://selenium08.blogspot.com/2019/11/double-click.html

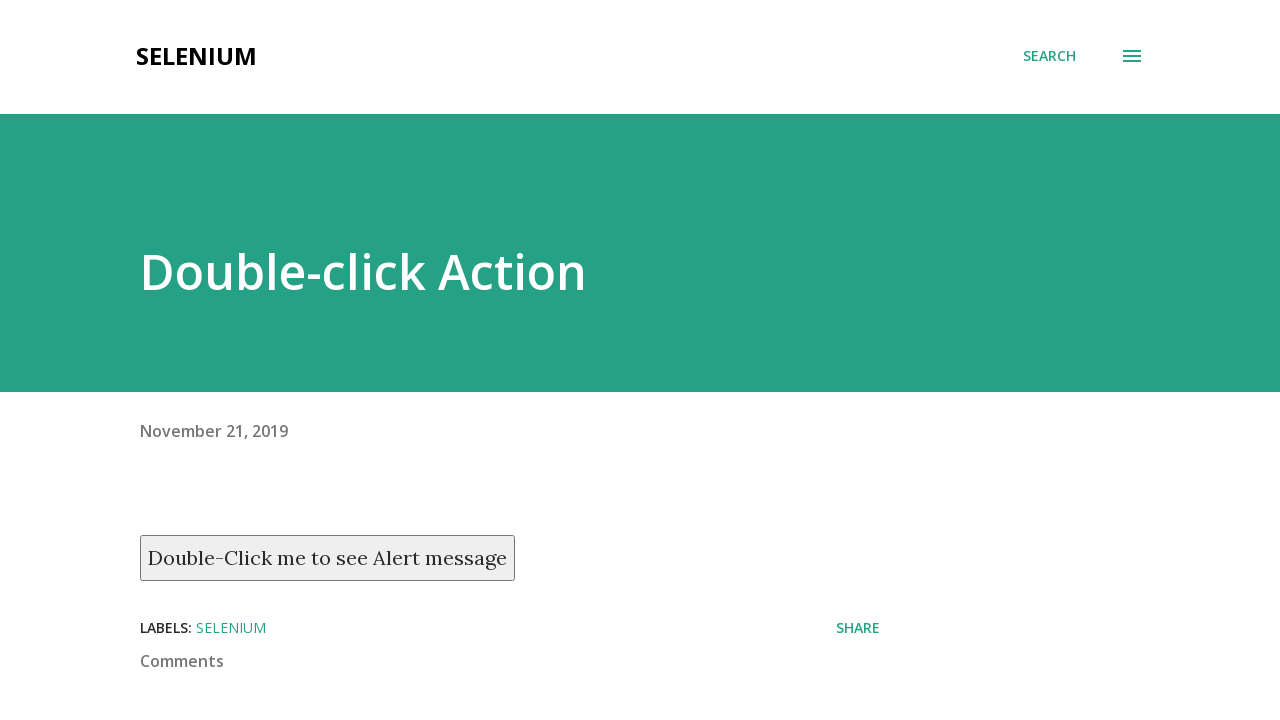

Navigated to double-click test page
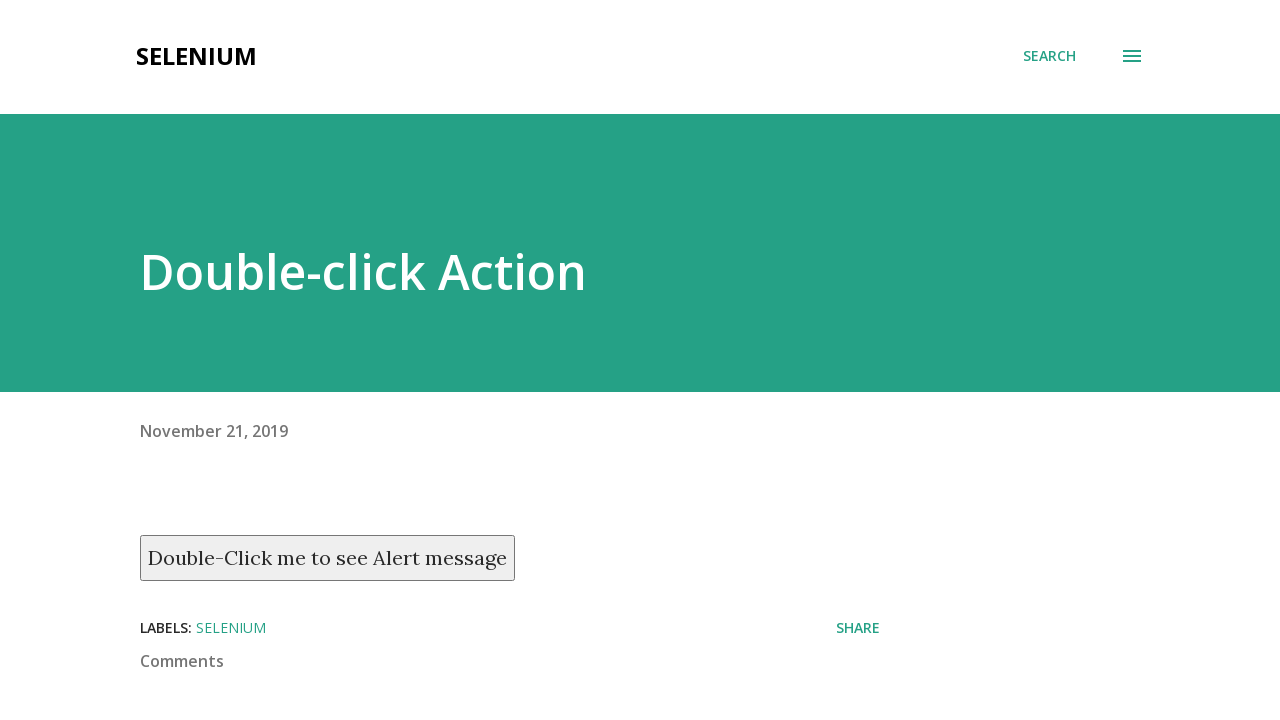

Located the double-click button element
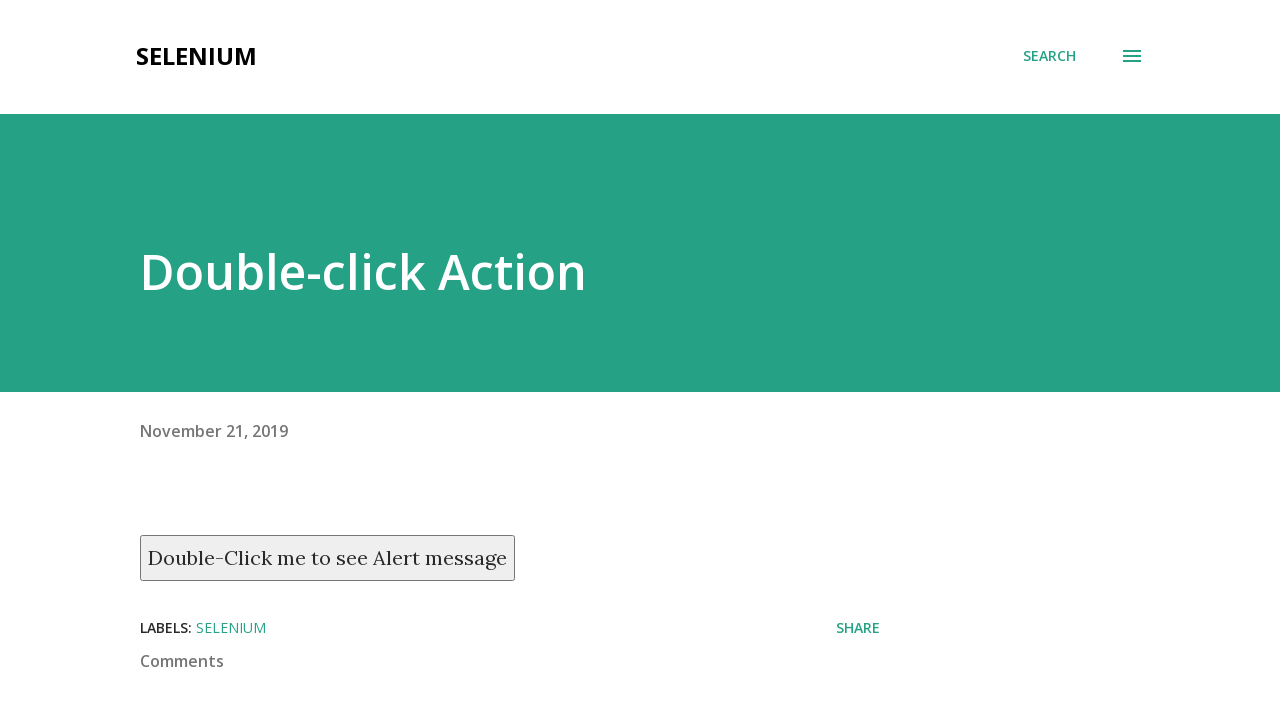

Set up dialog handler to accept alerts
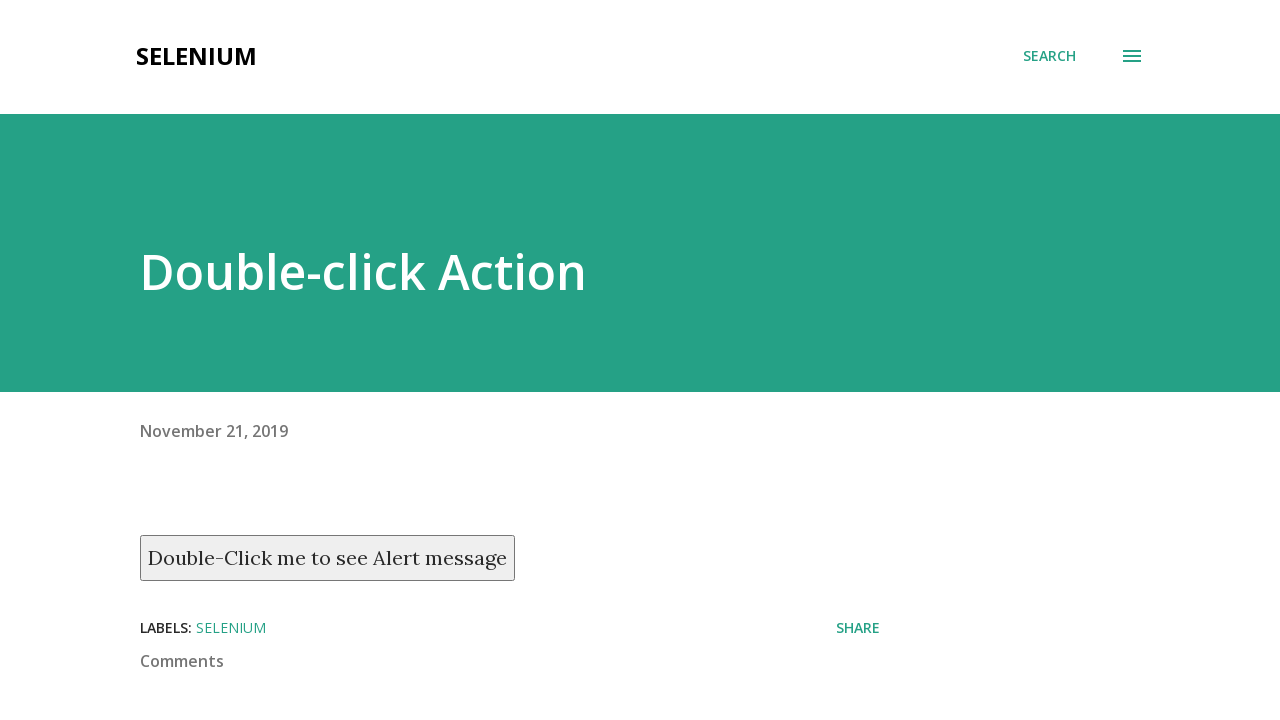

Double-clicked the button to trigger alert message at (328, 558) on xpath=//button[text()='Double-Click me to see Alert message']
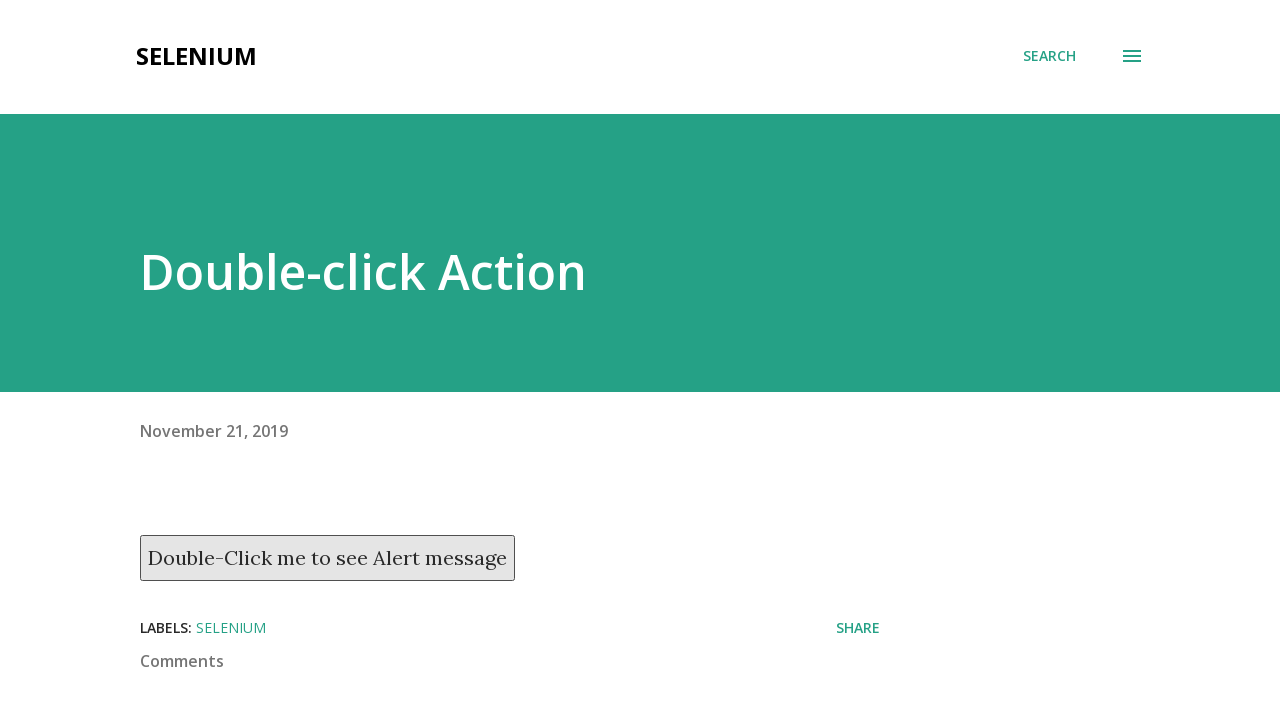

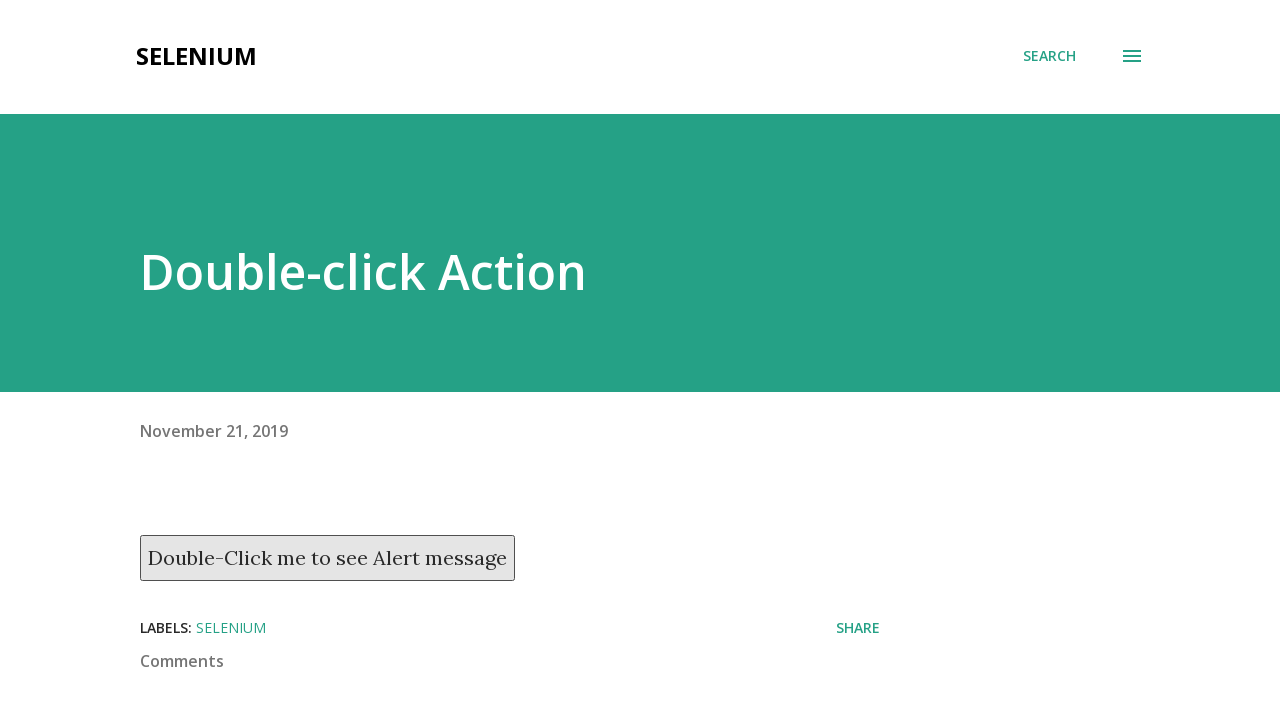